Tests navigation through the Elements section of DemoQA website by clicking through various menu items including Text Box, Check Box, Radio Button, Web Tables, Buttons, Links, Broken Links, Upload and Download, and Dynamic Properties, then clicking a button that appears after 5 seconds.

Starting URL: https://demoqa.com/

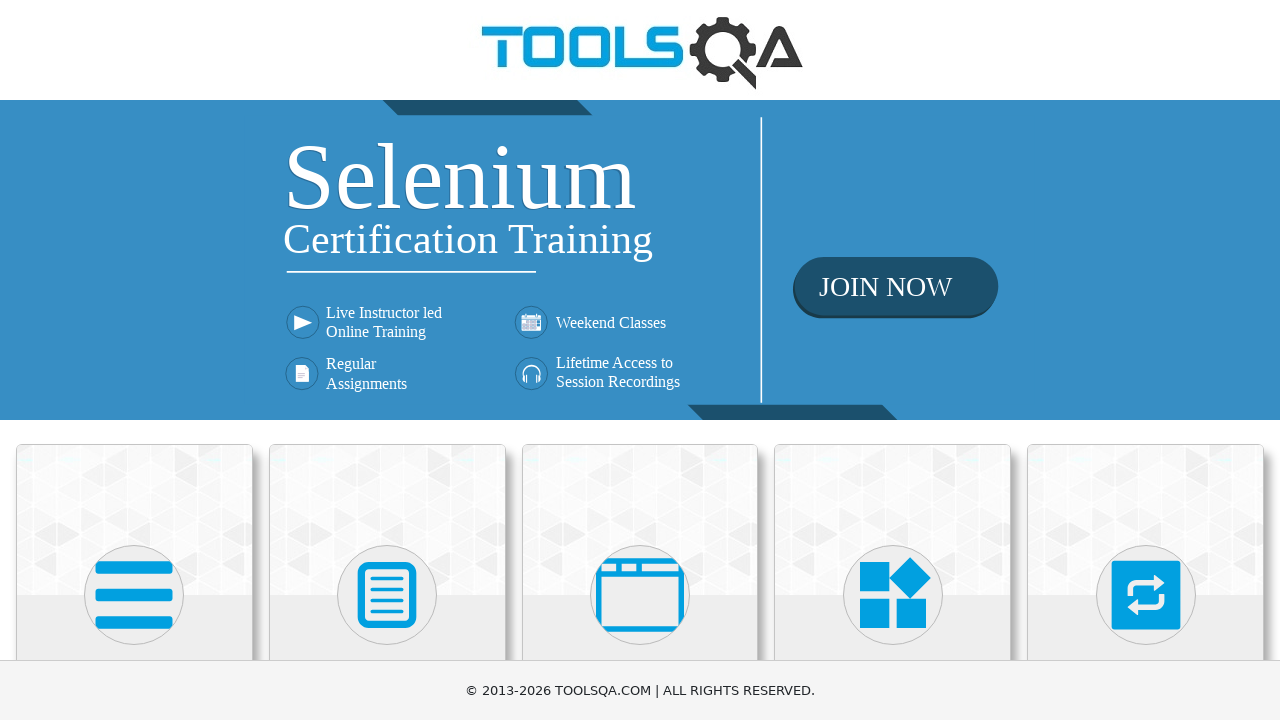

Clicked on Elements heading at (134, 360) on internal:role=heading[name="Elements"i]
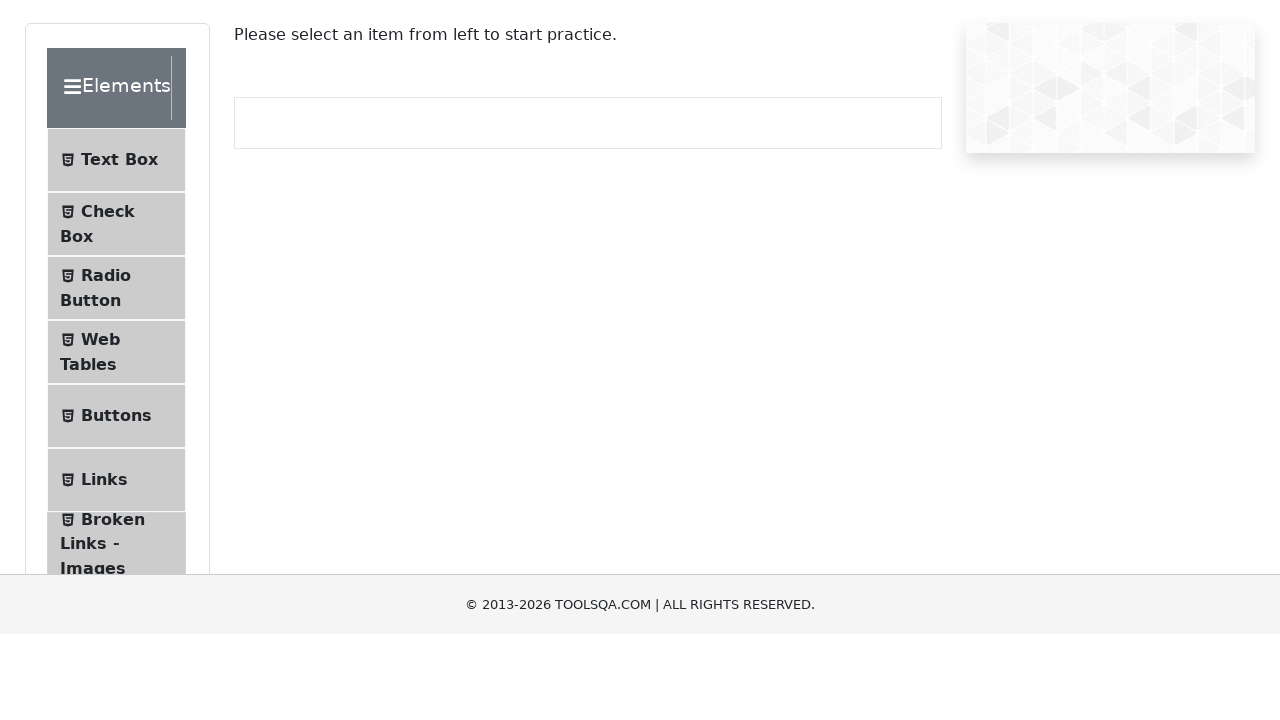

Clicked on Text Box menu item at (119, 261) on internal:text="Text Box"i
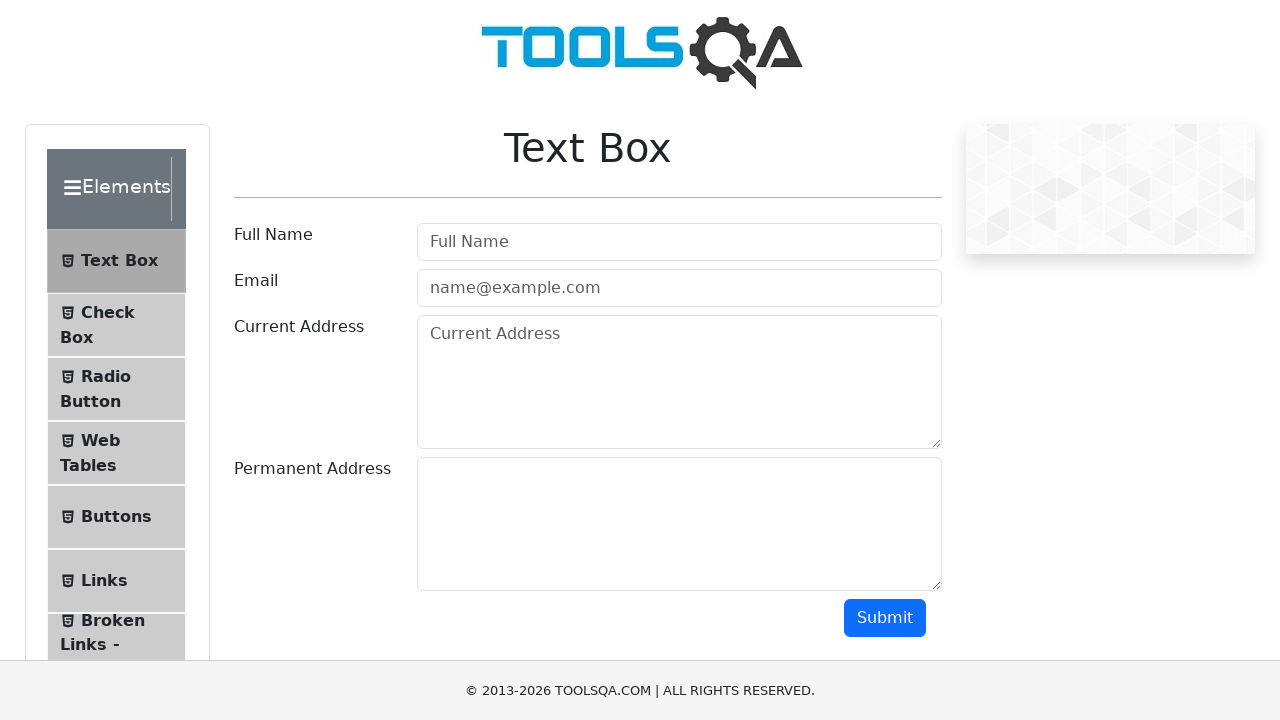

Clicked on Check Box menu item at (116, 325) on li >> internal:has-text="Check Box"i
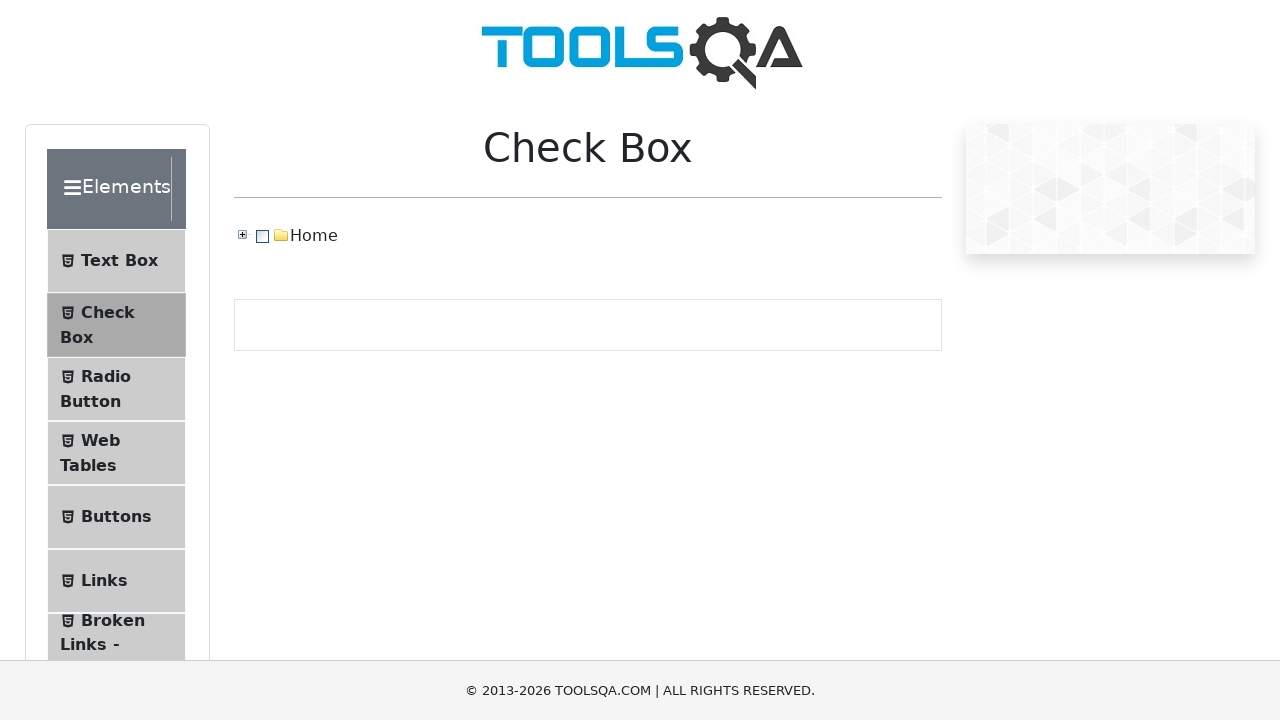

Clicked on Radio Button menu item at (106, 376) on internal:text="Radio Button"i
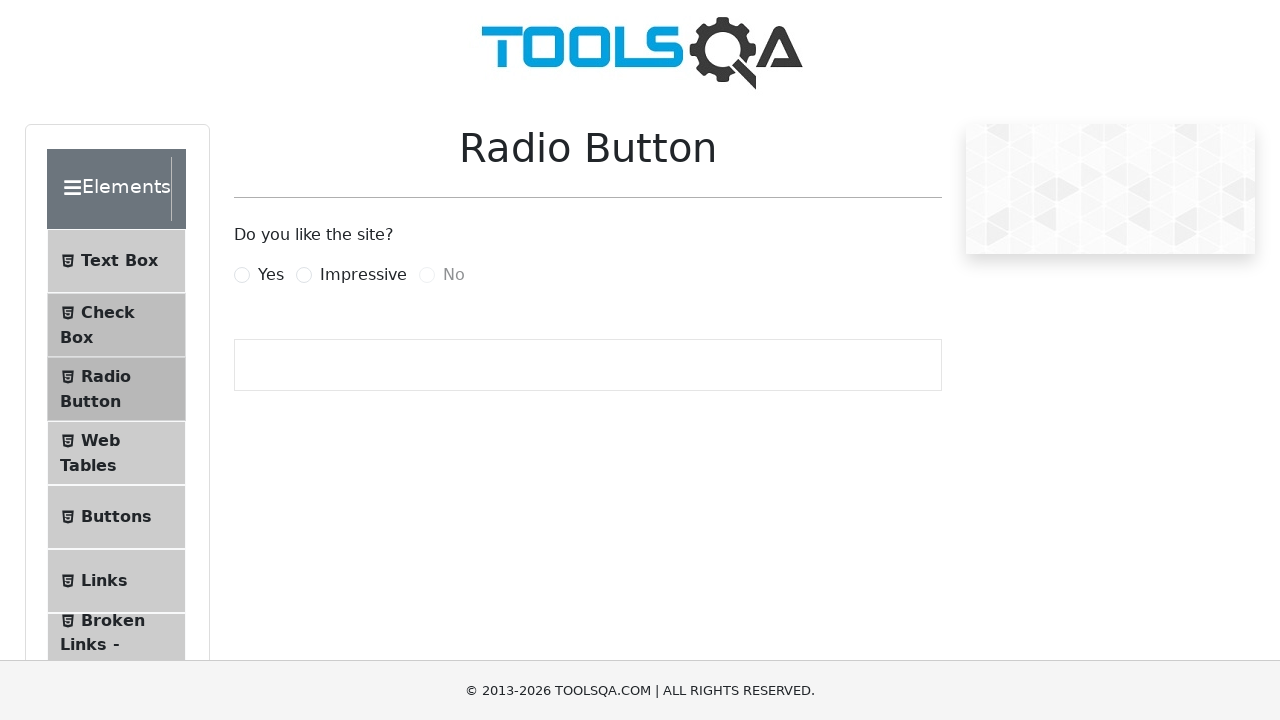

Clicked on Web Tables menu item at (100, 440) on internal:text="Web Tables"i
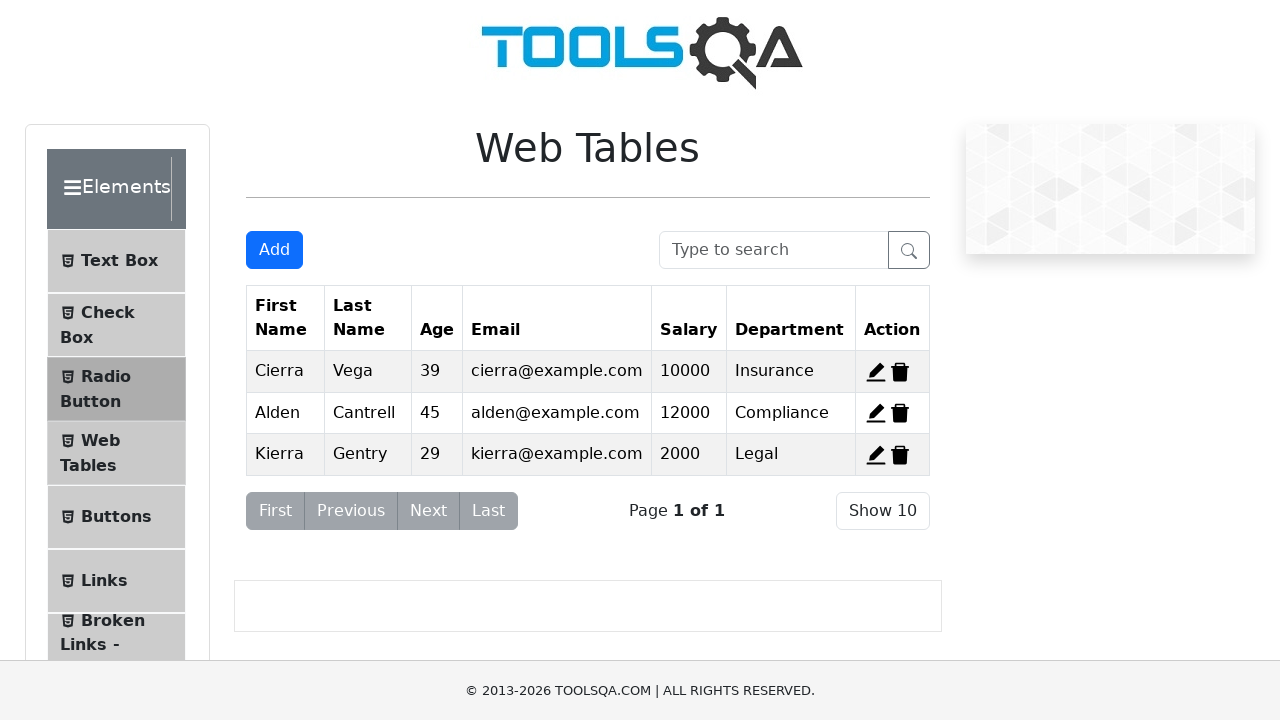

Clicked on Buttons menu item at (116, 517) on li >> internal:has-text="Buttons"i
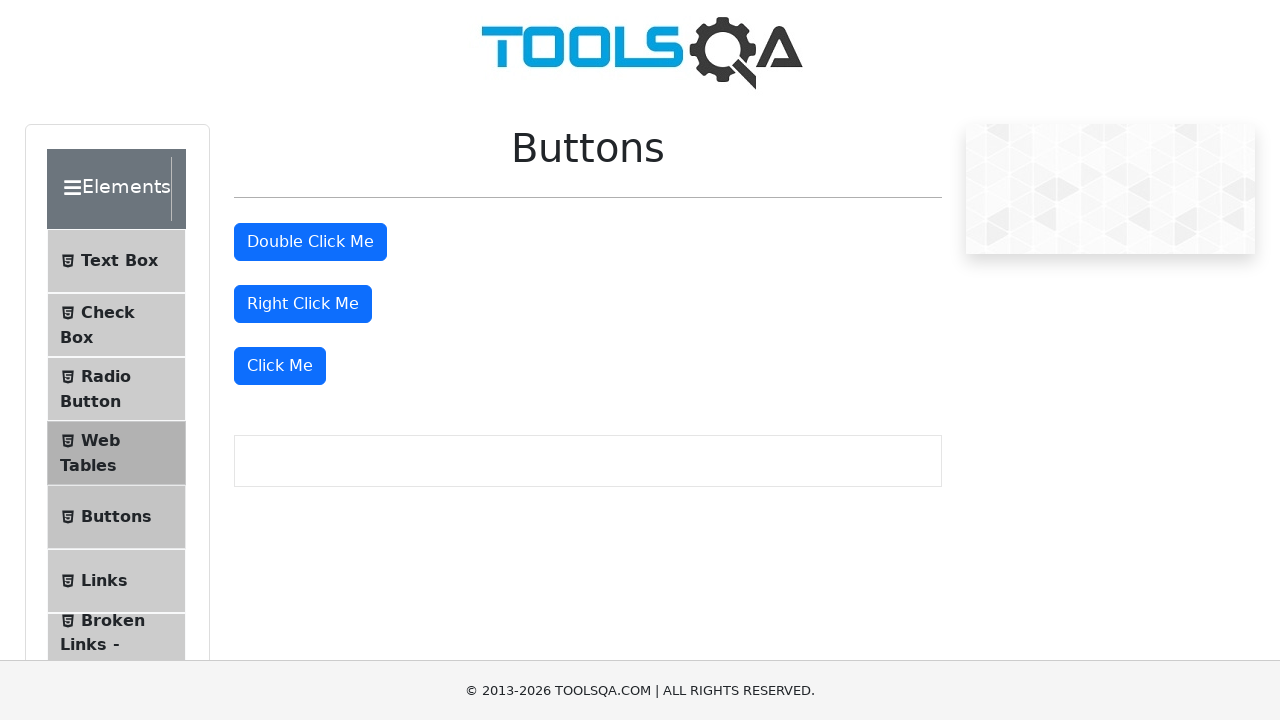

Clicked on Links menu item at (104, 581) on internal:text="Links"s
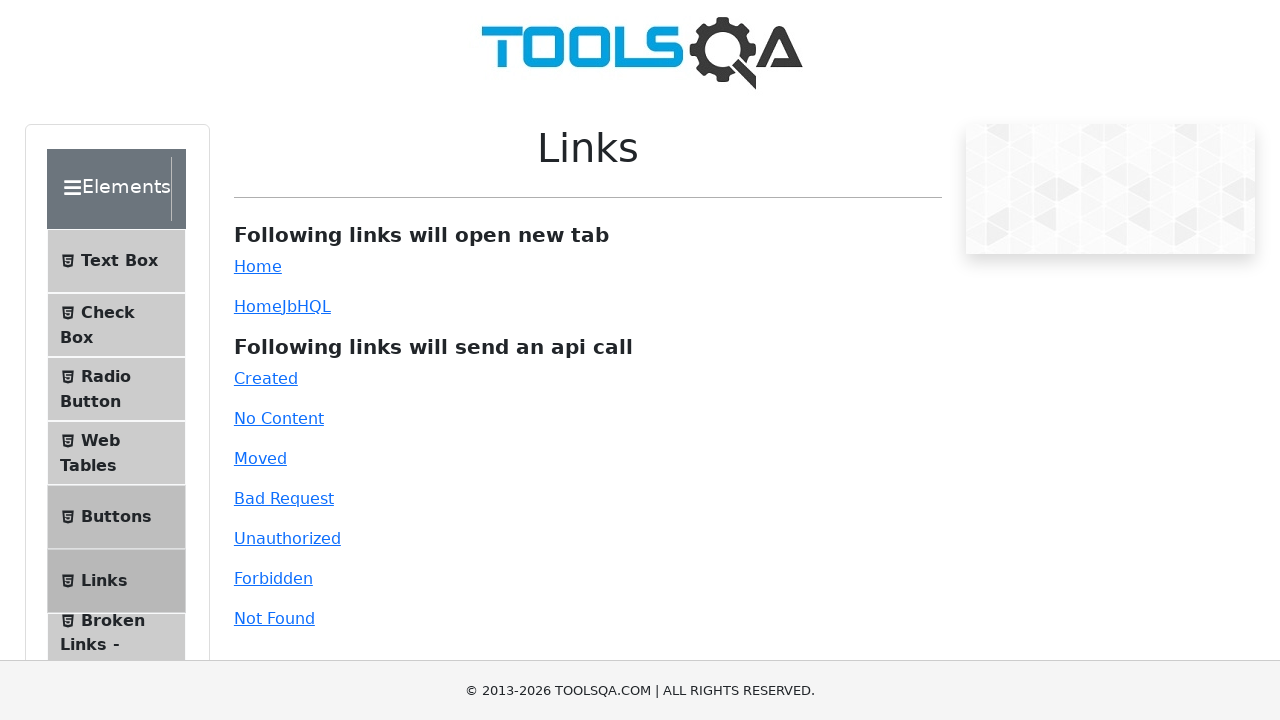

Clicked on Broken Links - Images menu item at (113, 620) on internal:text="Broken Links - Images"i
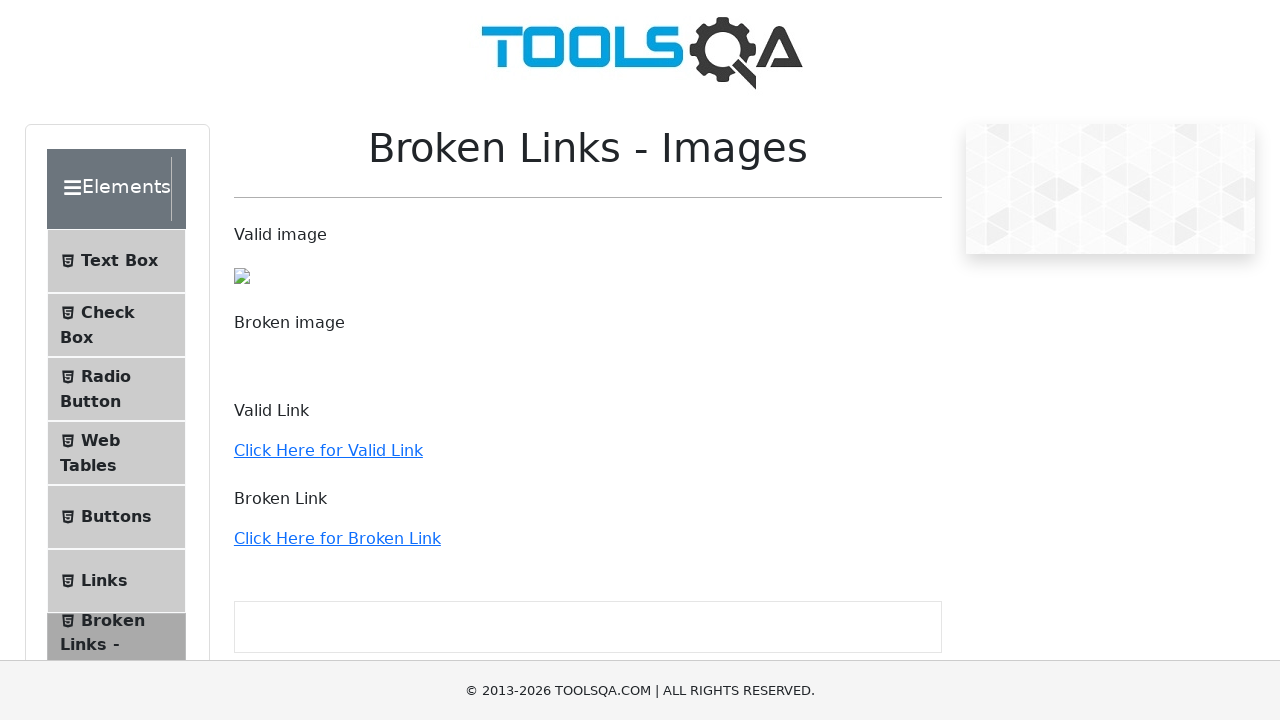

Clicked on Upload and Download menu item at (112, 335) on internal:text="Upload and Download"i
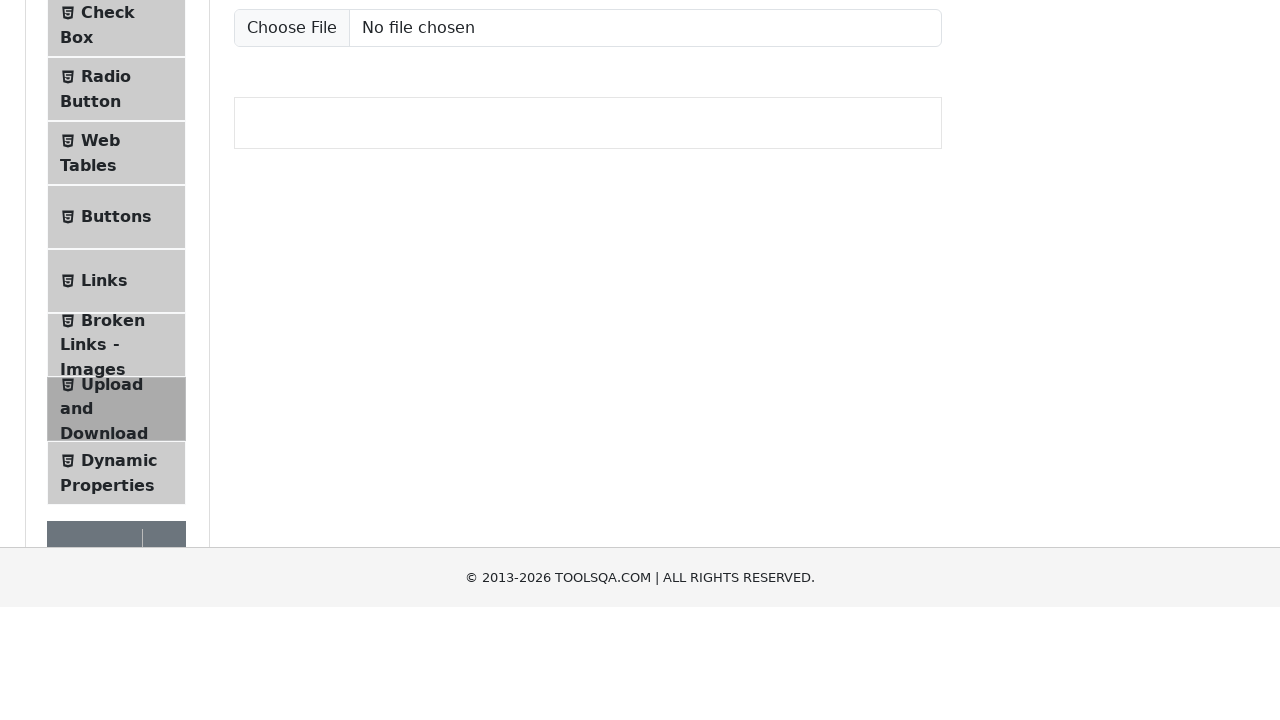

Clicked on Dynamic Properties menu item at (116, 360) on li >> internal:has-text="Dynamic Properties"i
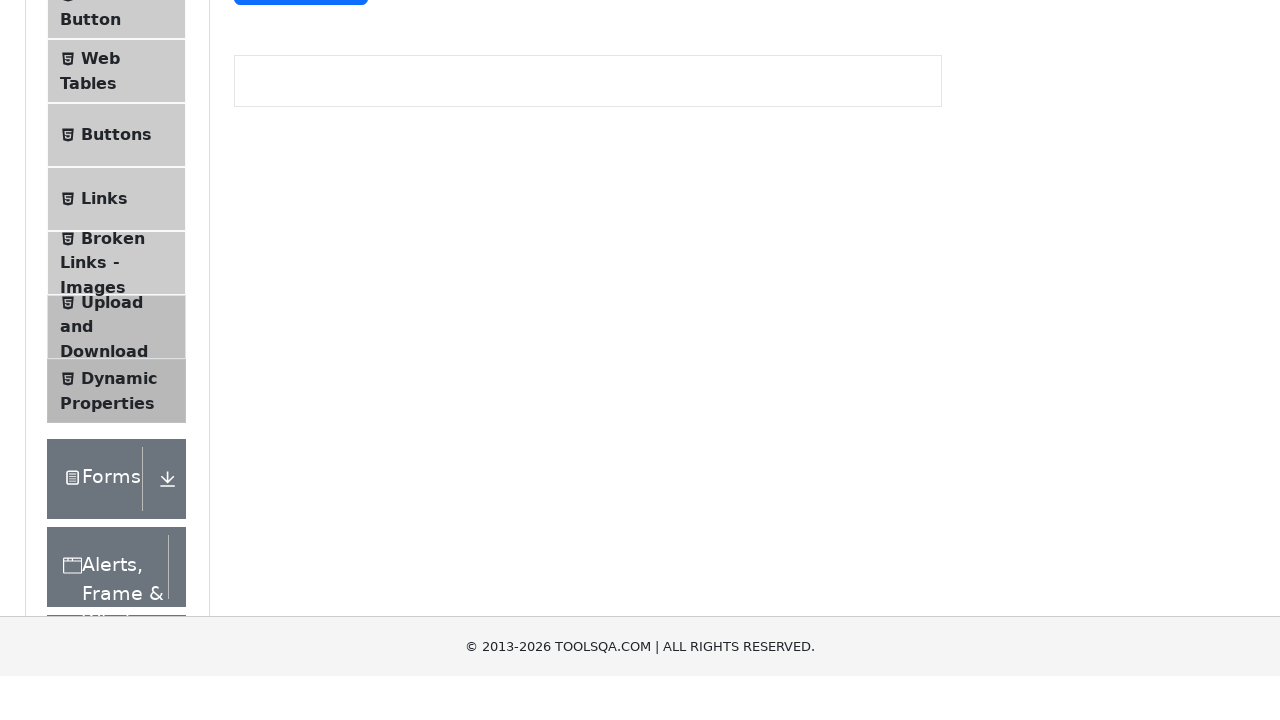

Clicked button that appears after 5 seconds at (338, 345) on internal:role=button[name="Visible After 5 Seconds"i]
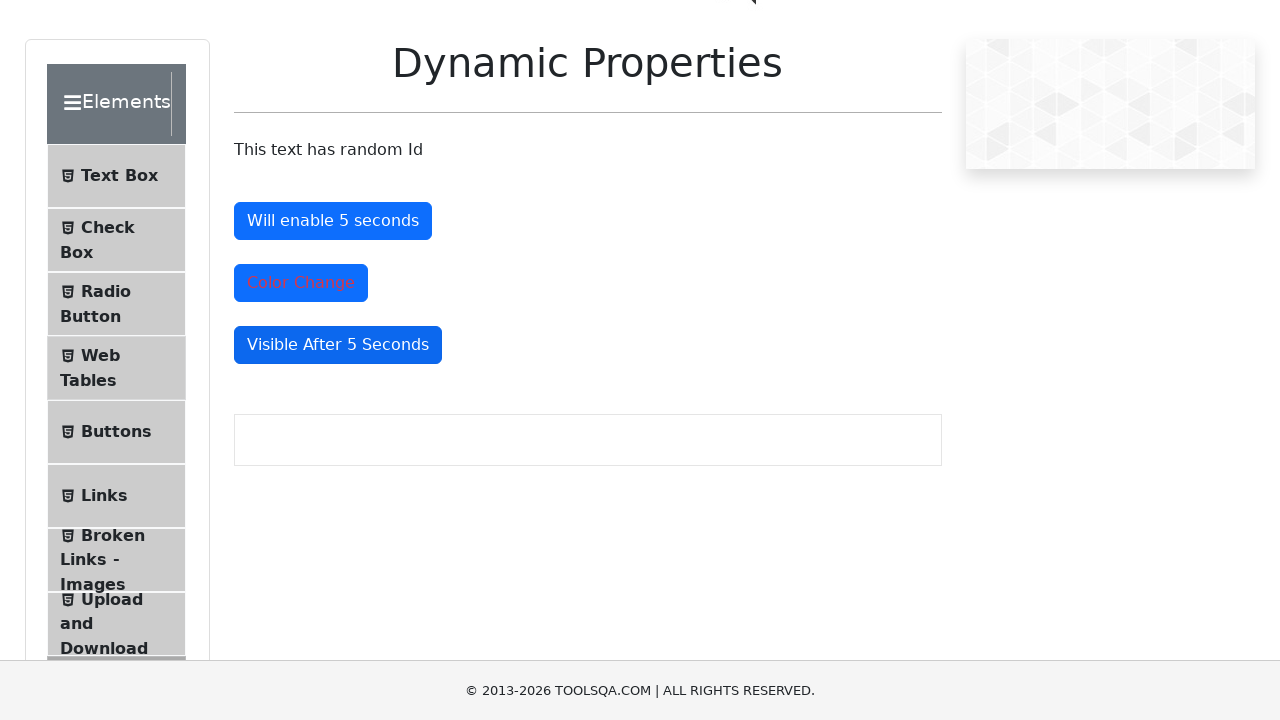

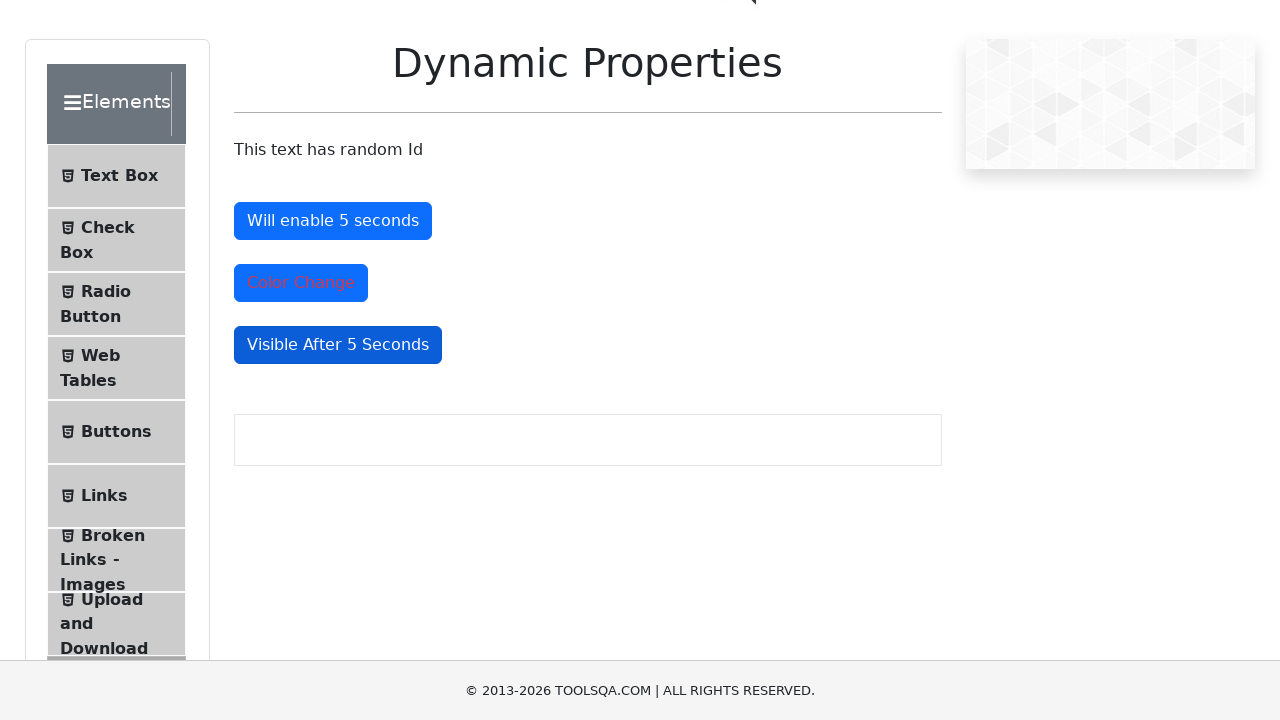